Tests adding an item to the shopping cart and then removing it, verifying the cart becomes empty

Starting URL: https://www.bstackdemo.com/

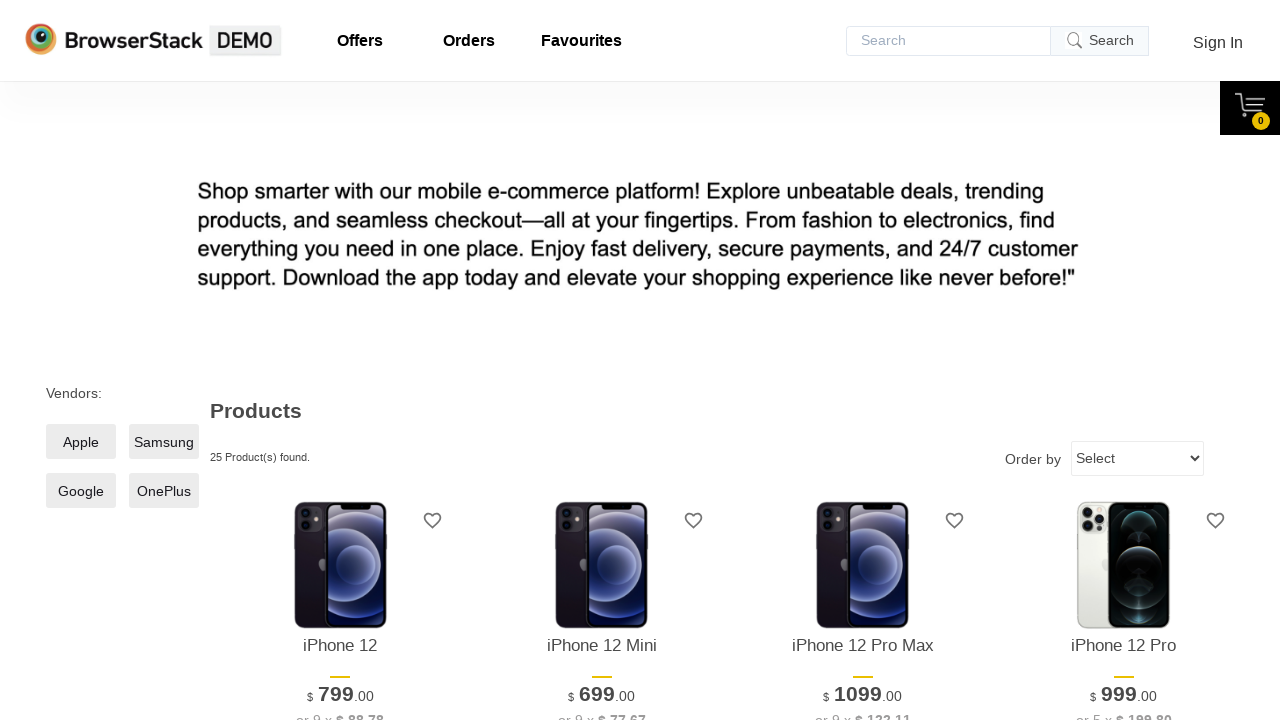

Clicked buy button to add item to cart at (340, 361) on .shelf-item__buy-btn
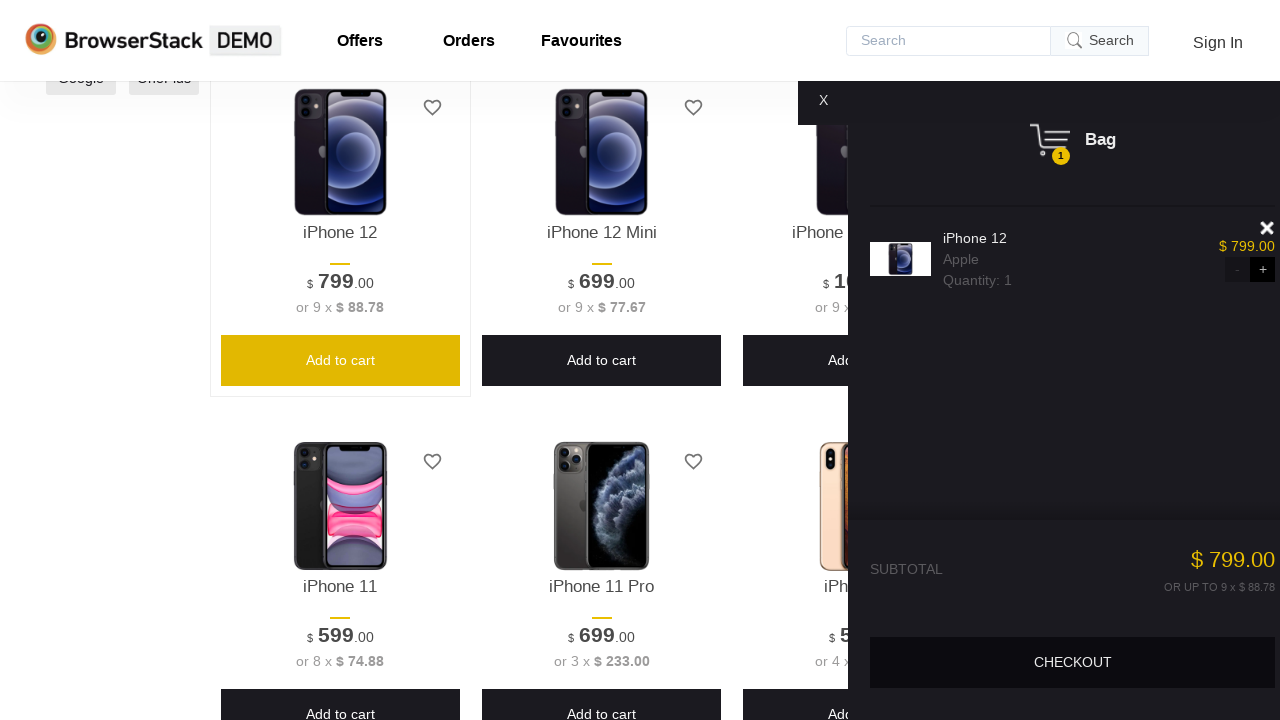

Clicked floating cart icon to open cart at (1055, 398) on .float-cart
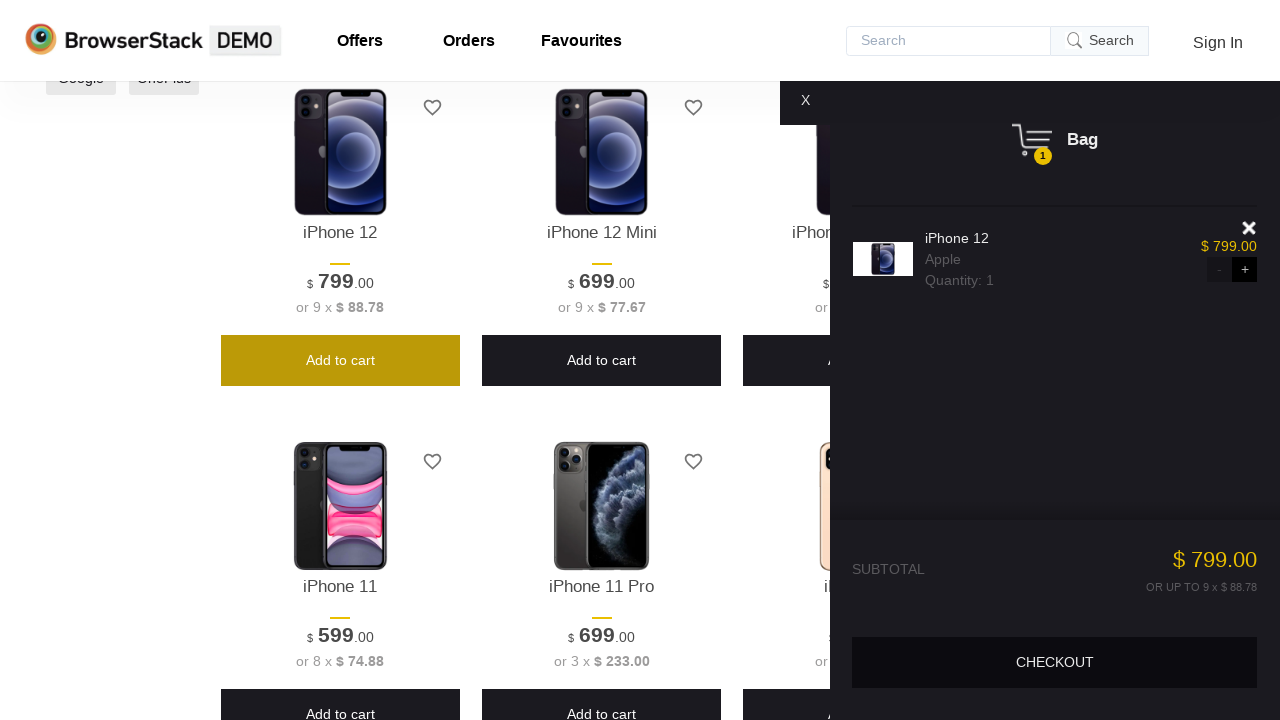

Clicked remove button to delete item from cart at (1250, 228) on xpath=//*[@id='__next']/div/div/div[2]/div[2]/div[2]/div/div[1]
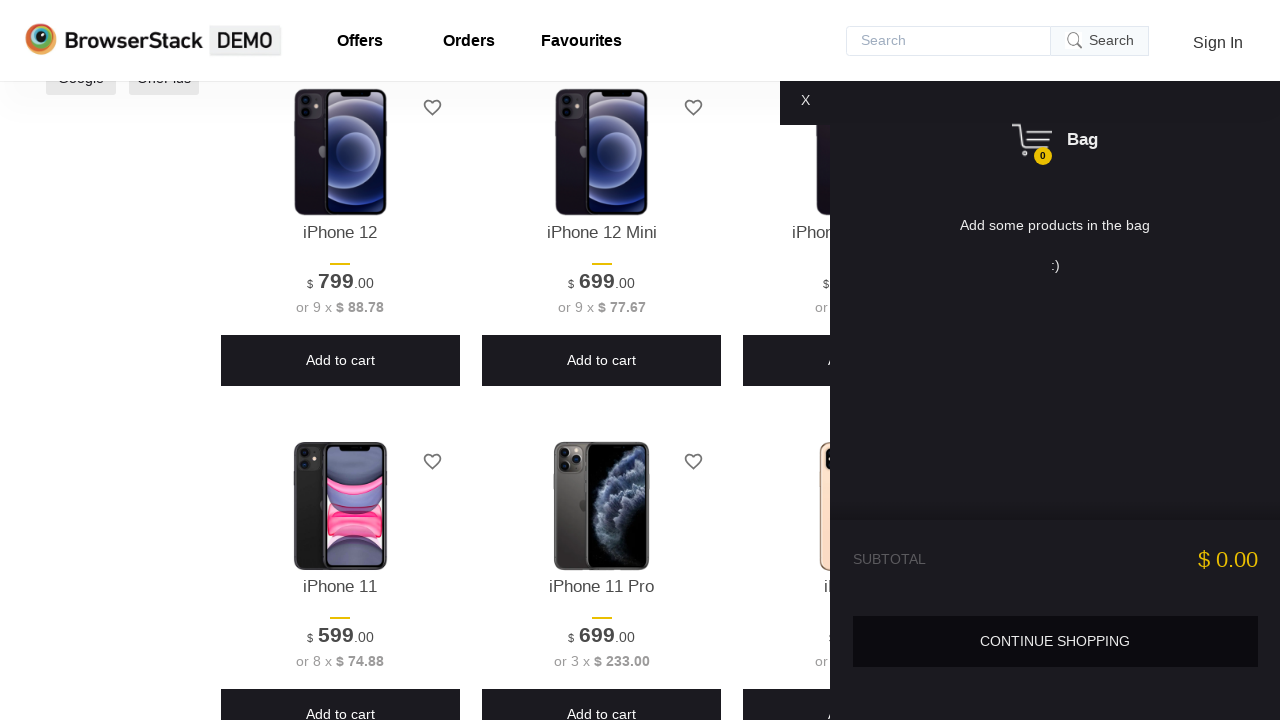

Verified cart is empty by waiting for empty state selector
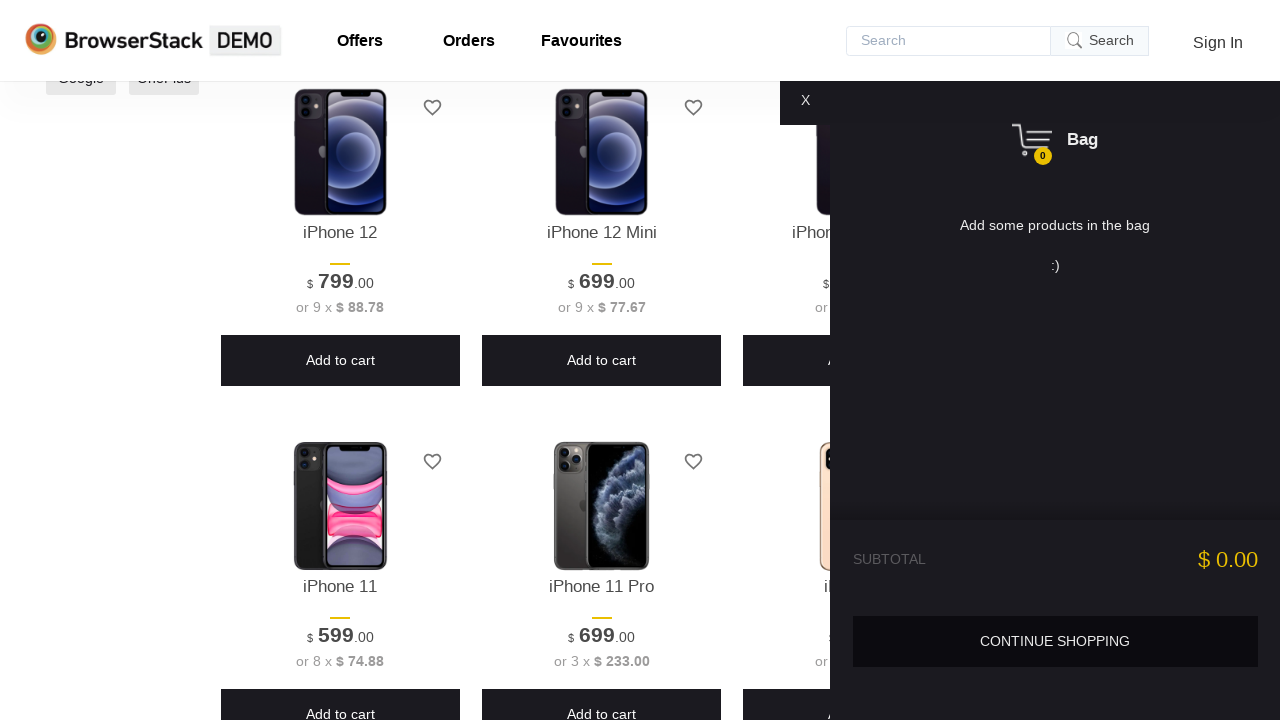

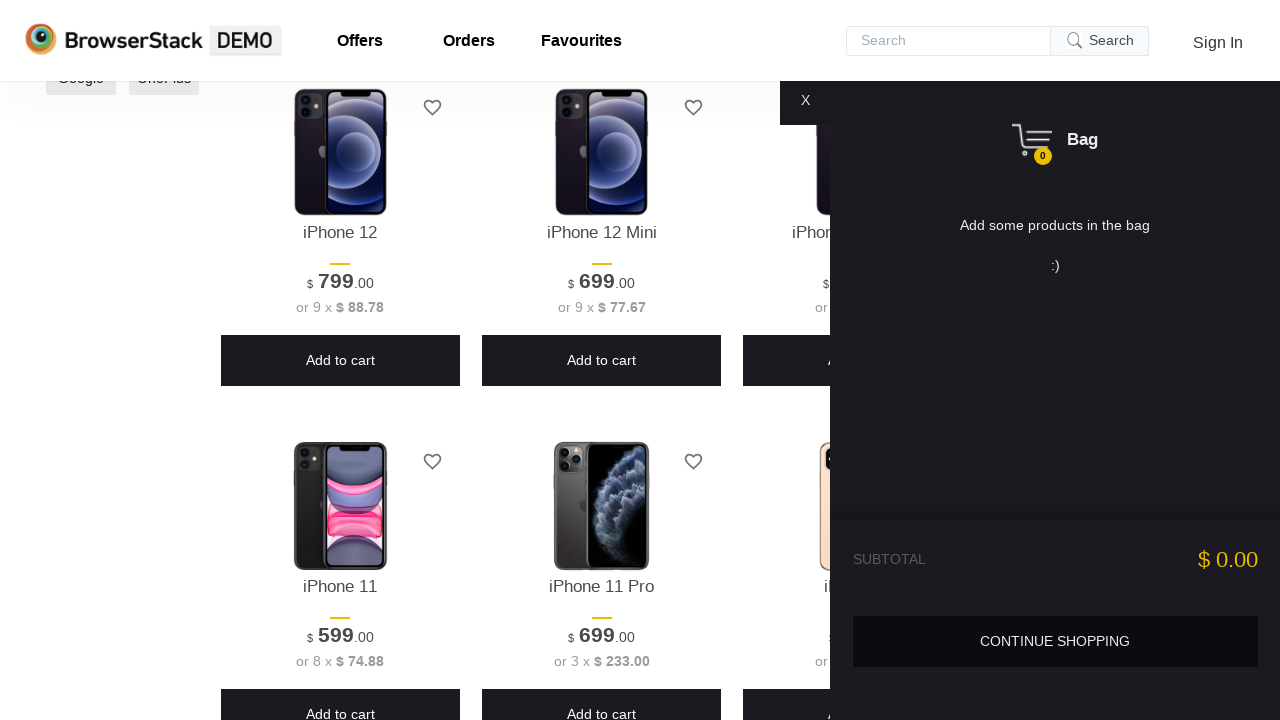